Tests navigation on demoqa.com by scrolling to and clicking the "Book Store Application" section, then verifies the page title

Starting URL: https://demoqa.com/

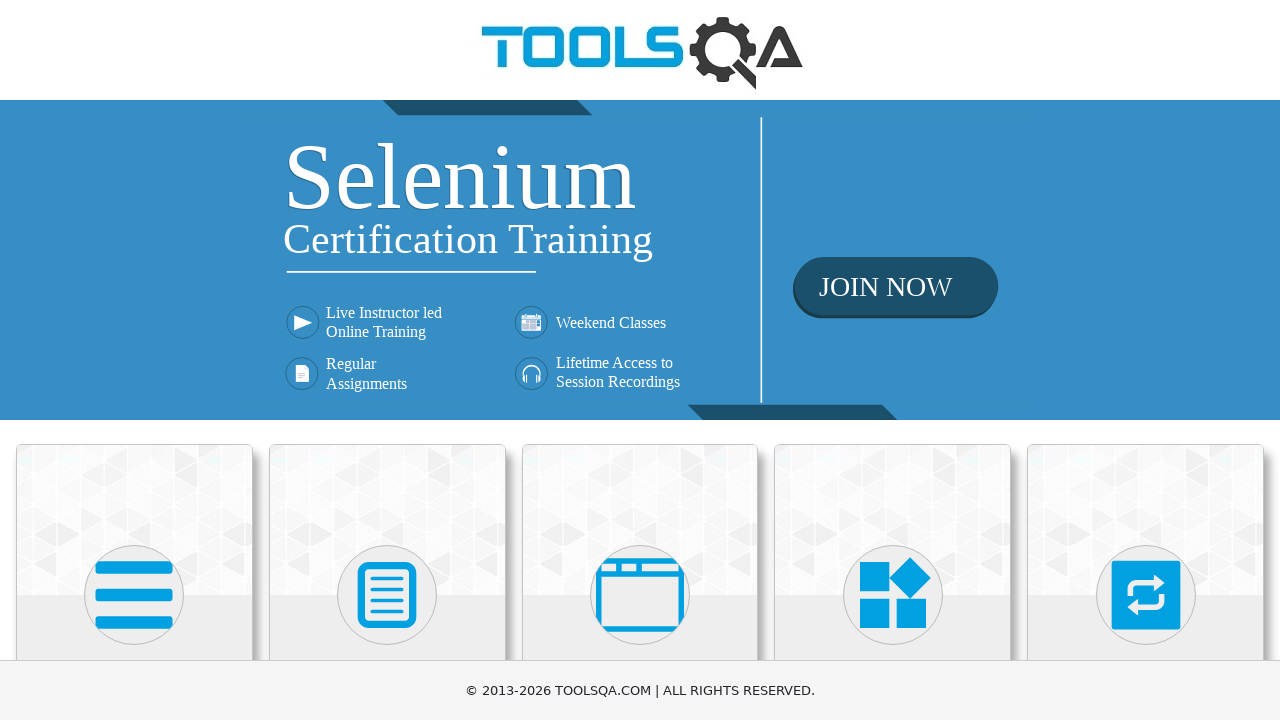

Located Book Store Application element
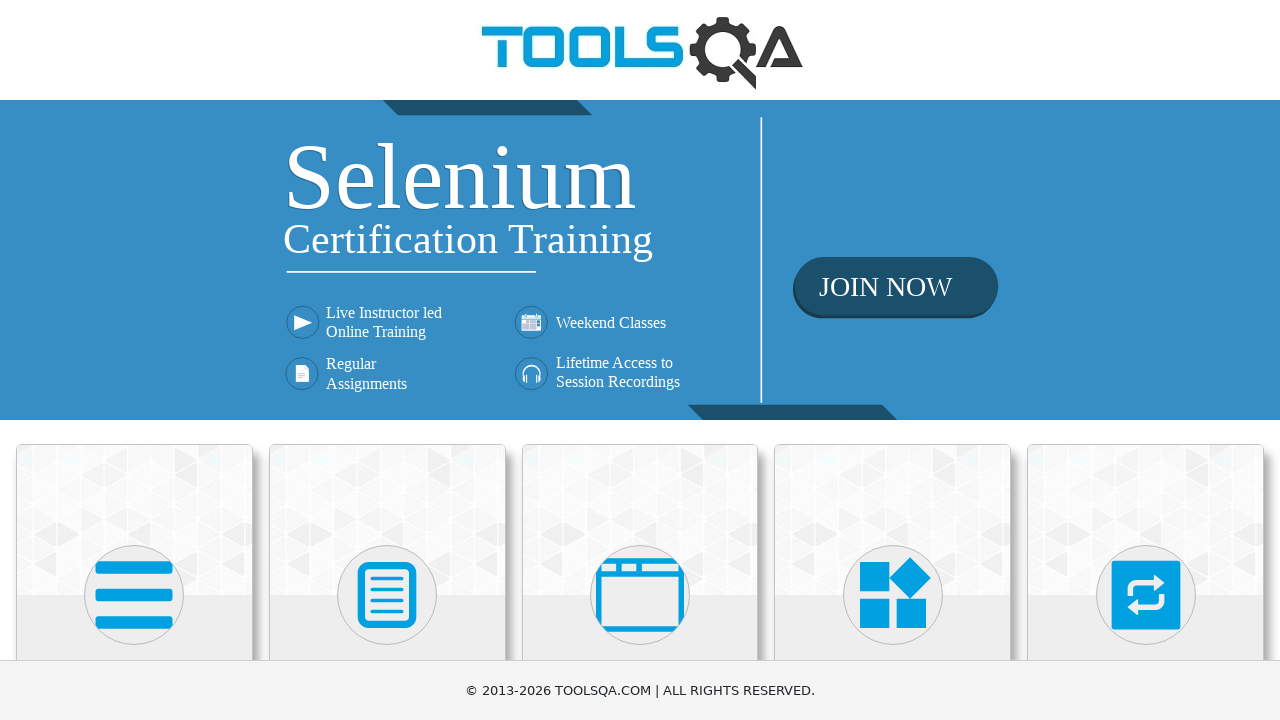

Scrolled Book Store Application element into view
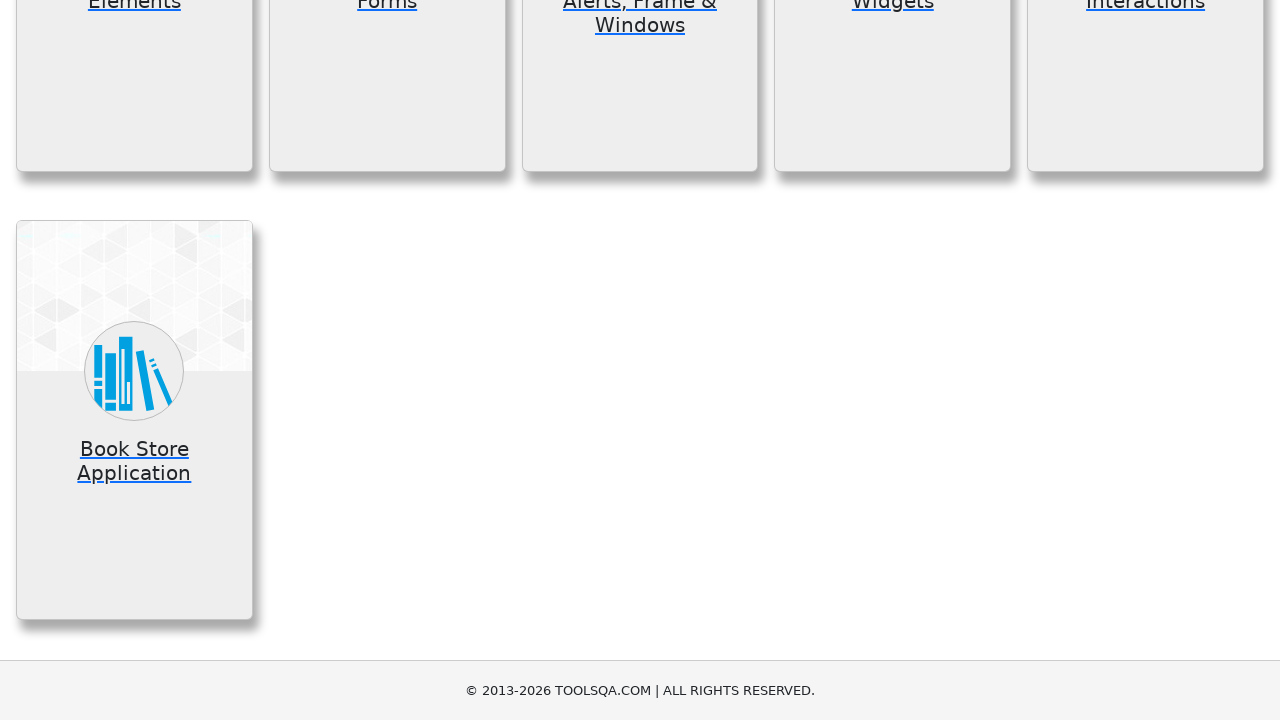

Clicked on Book Store Application section at (134, 461) on xpath=//h5[text()='Book Store Application']
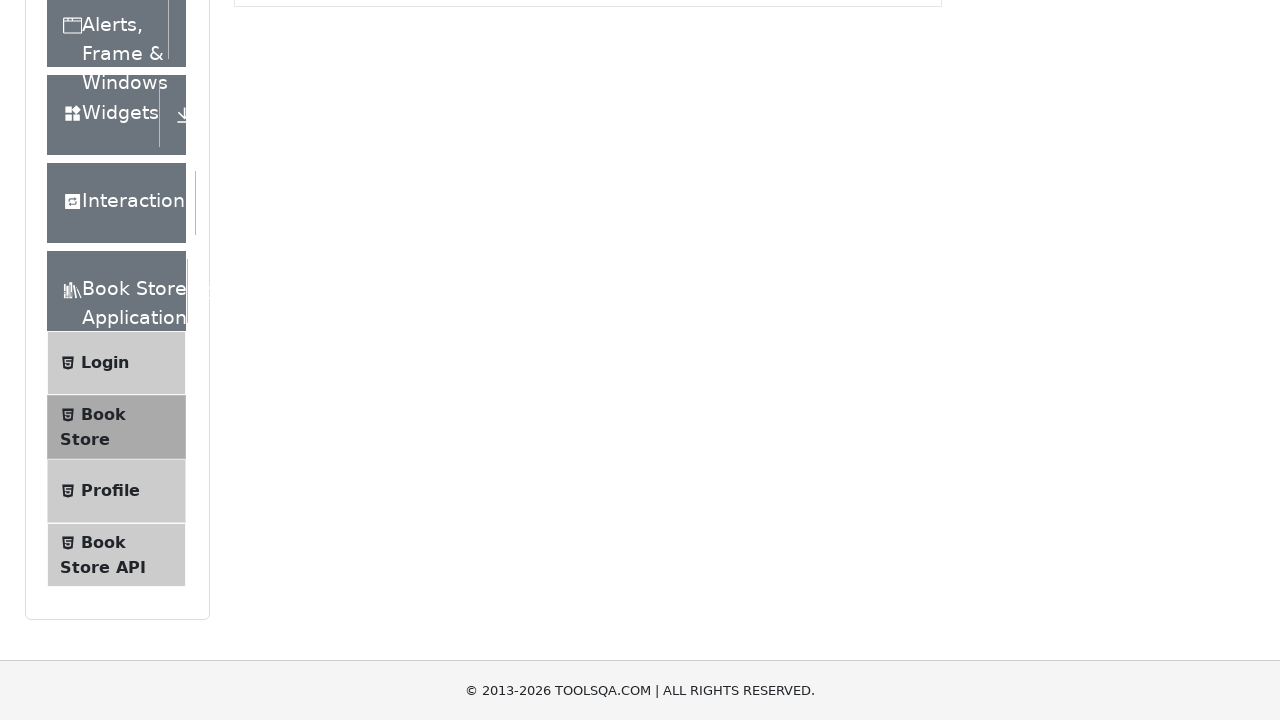

Waited for page to load with domcontentloaded state
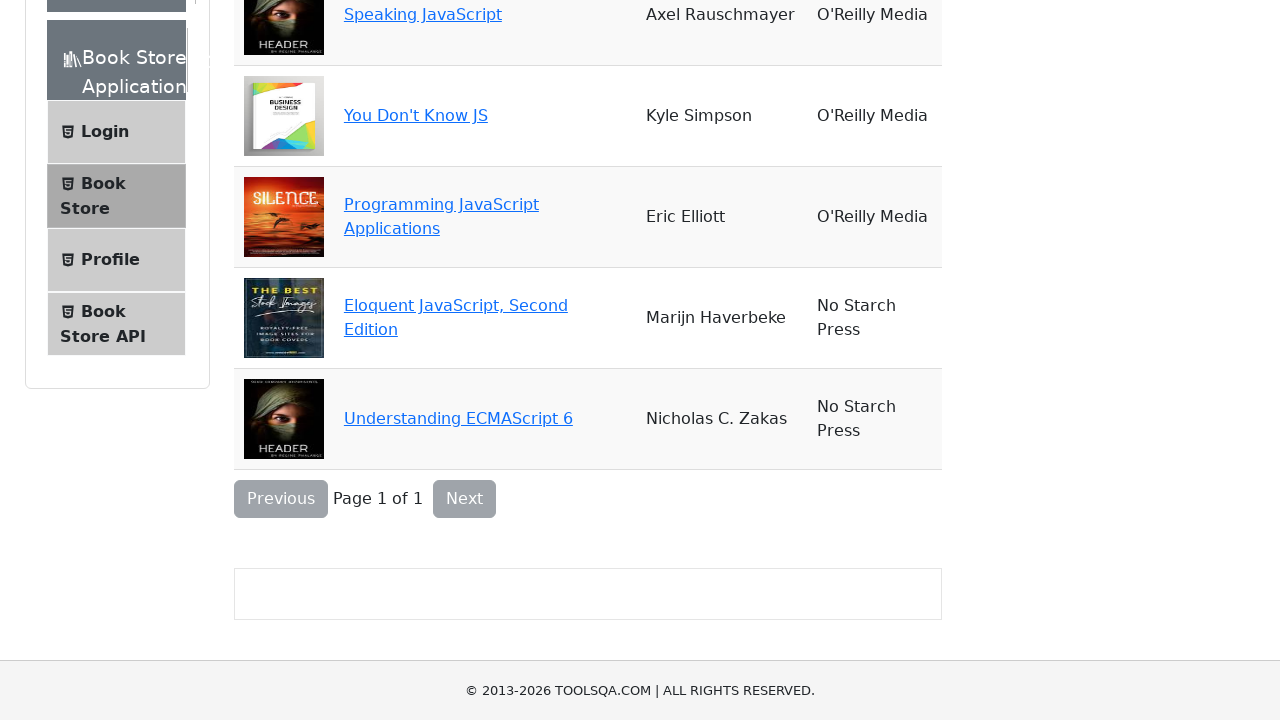

Retrieved page title: demosite
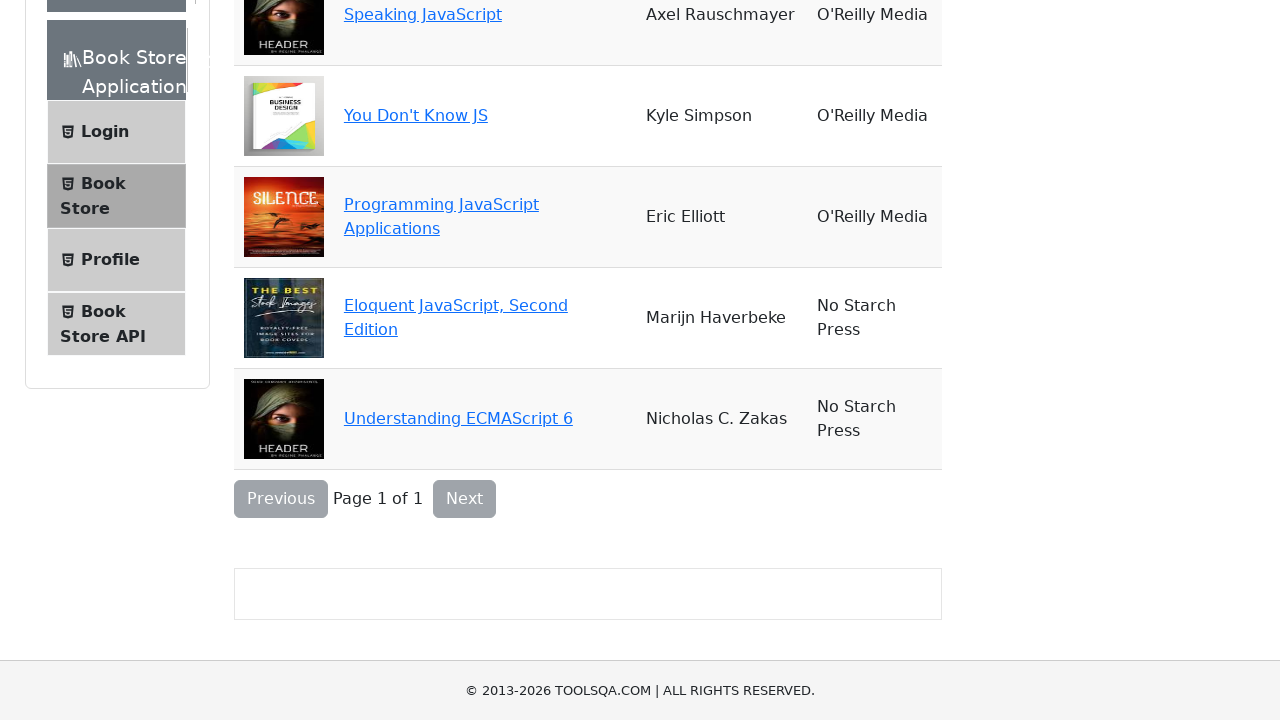

Printed page title to console: demosite
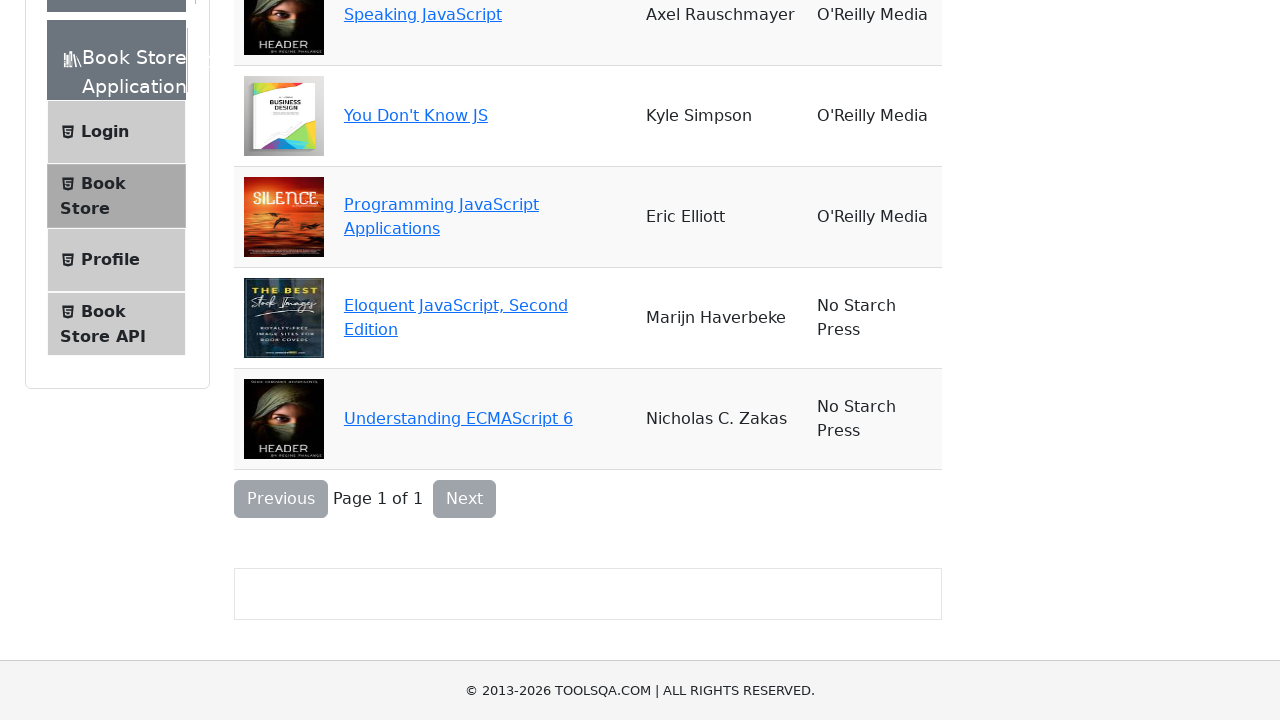

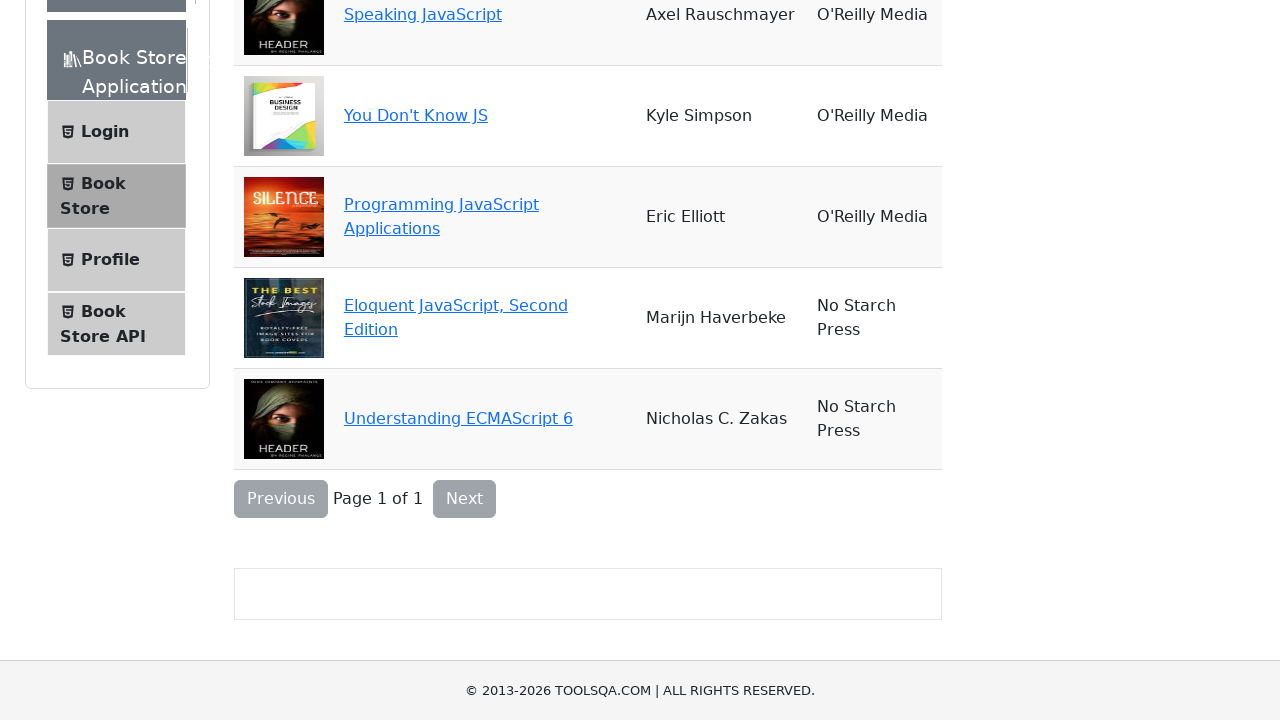